Tests JavaScript alert handling functionality by triggering different types of alerts (accept, dismiss) and a prompt alert with text input on the LeafGround test page.

Starting URL: https://www.leafground.com/alert.xhtml

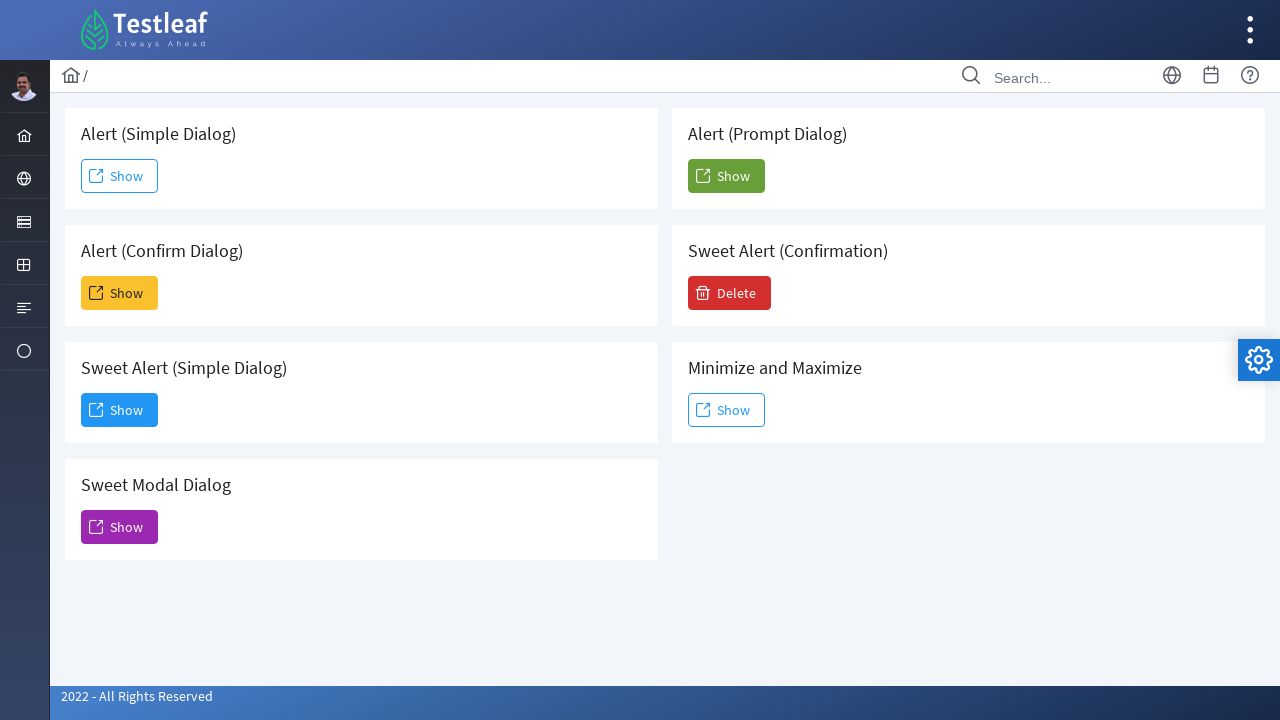

Clicked first button to trigger alert at (120, 176) on (//span[@class='ui-button-text ui-c'])[1]
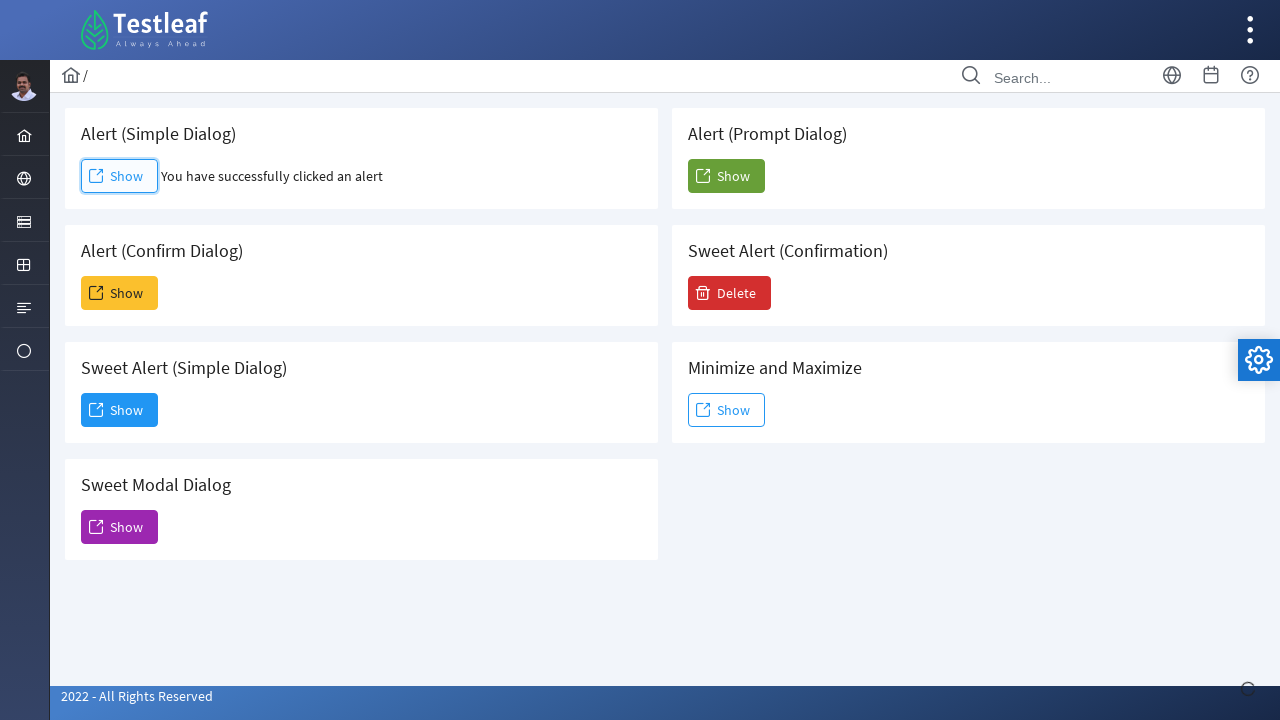

Set up dialog handler to accept the alert
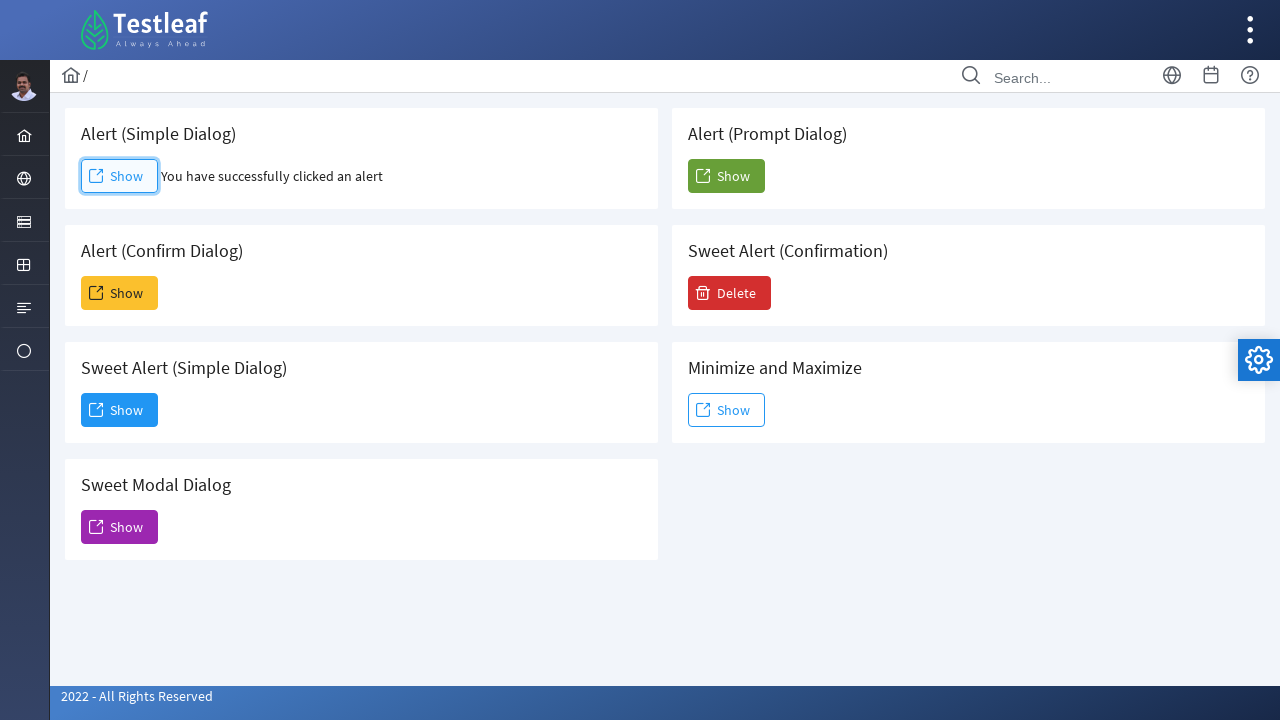

Waited for alert to be processed
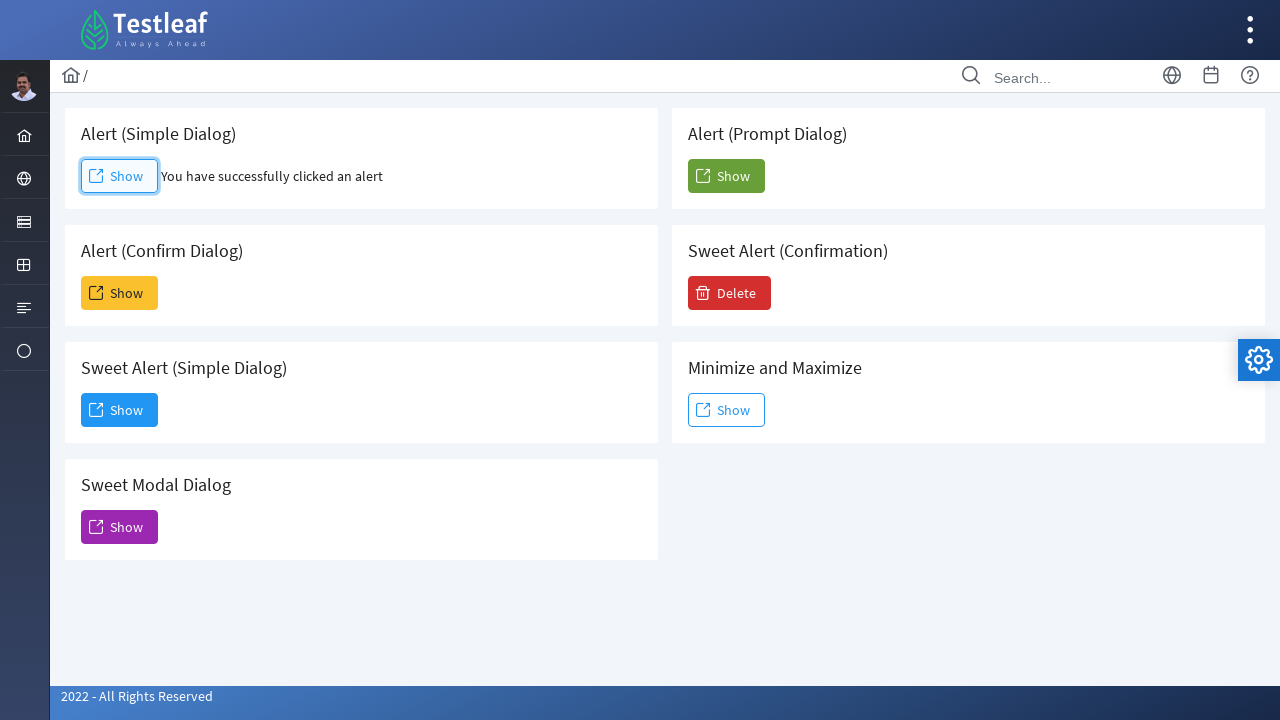

Set up dialog handler to dismiss the alert
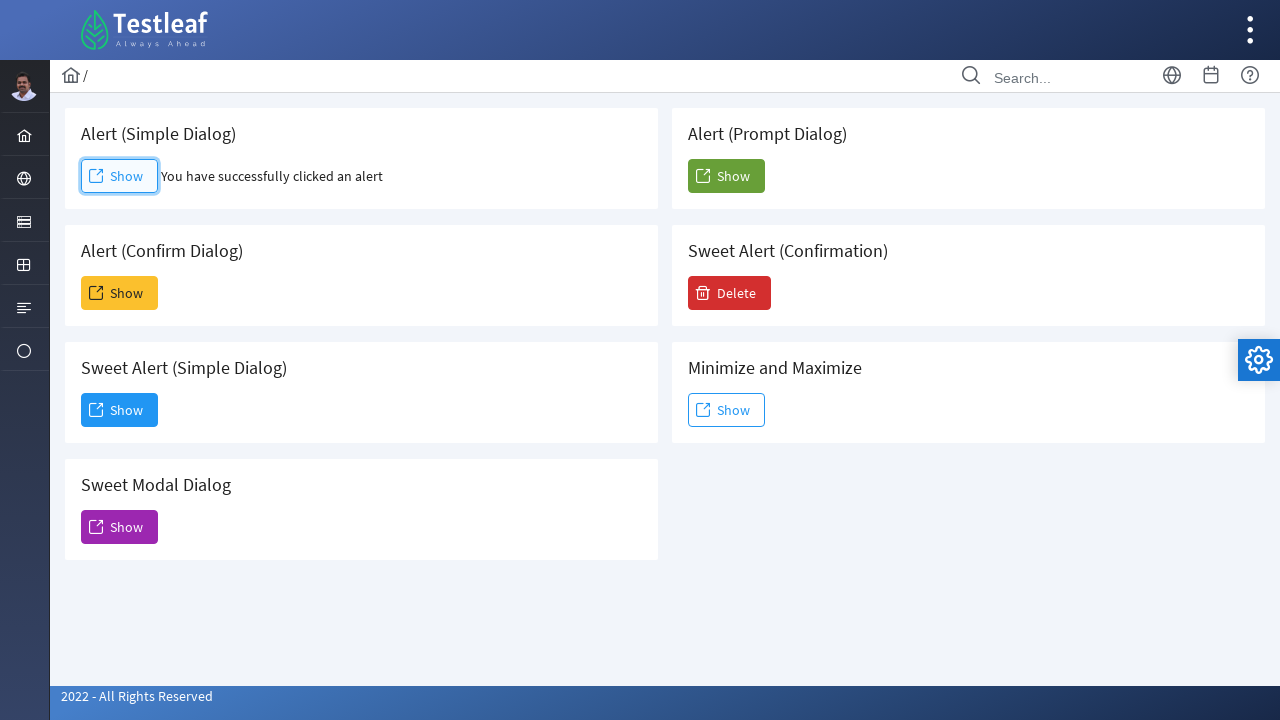

Clicked second button to trigger dismiss alert at (120, 293) on (//span[@class='ui-button-text ui-c'])[2]
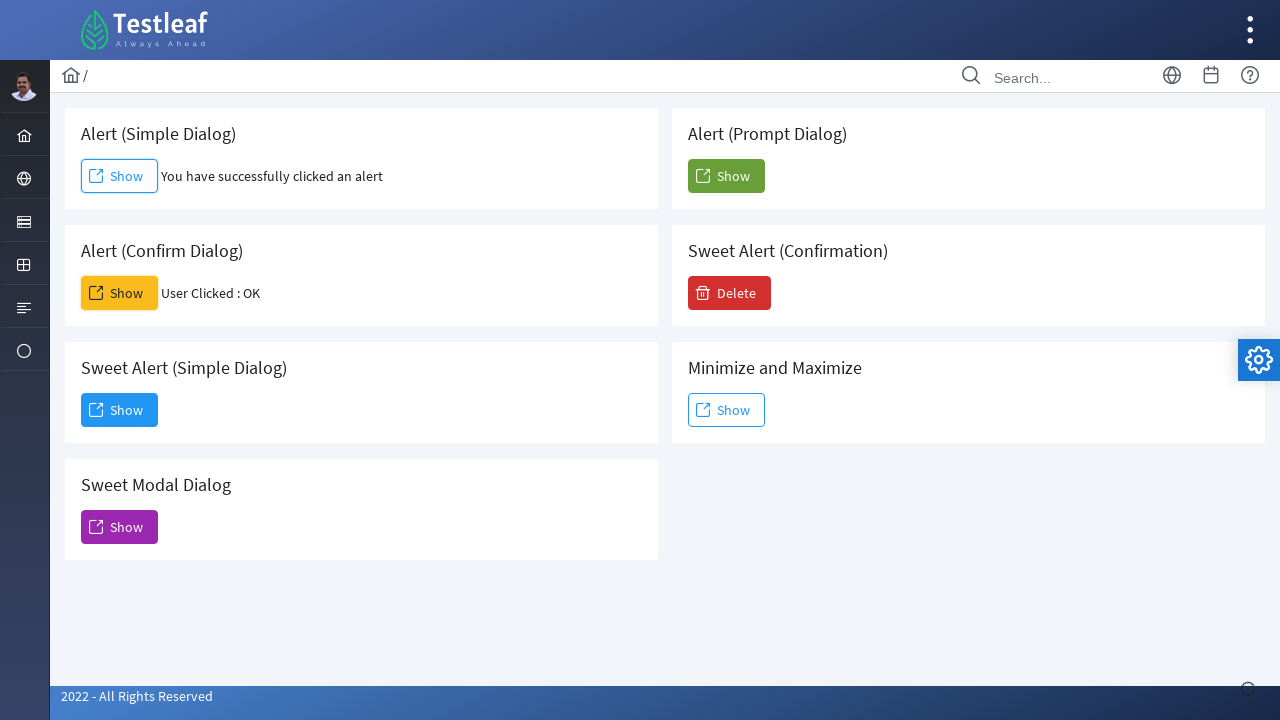

Waited for dismissed alert to be processed
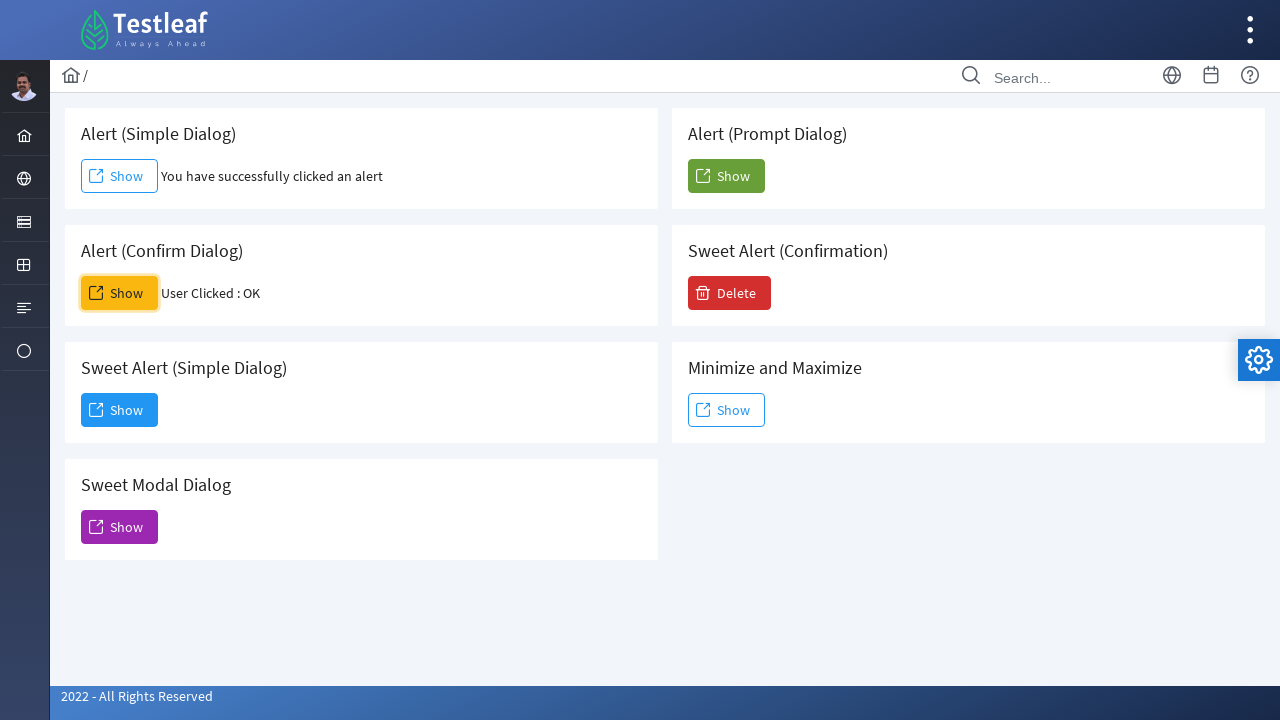

Set up dialog handler to accept prompt with text 'DONE'
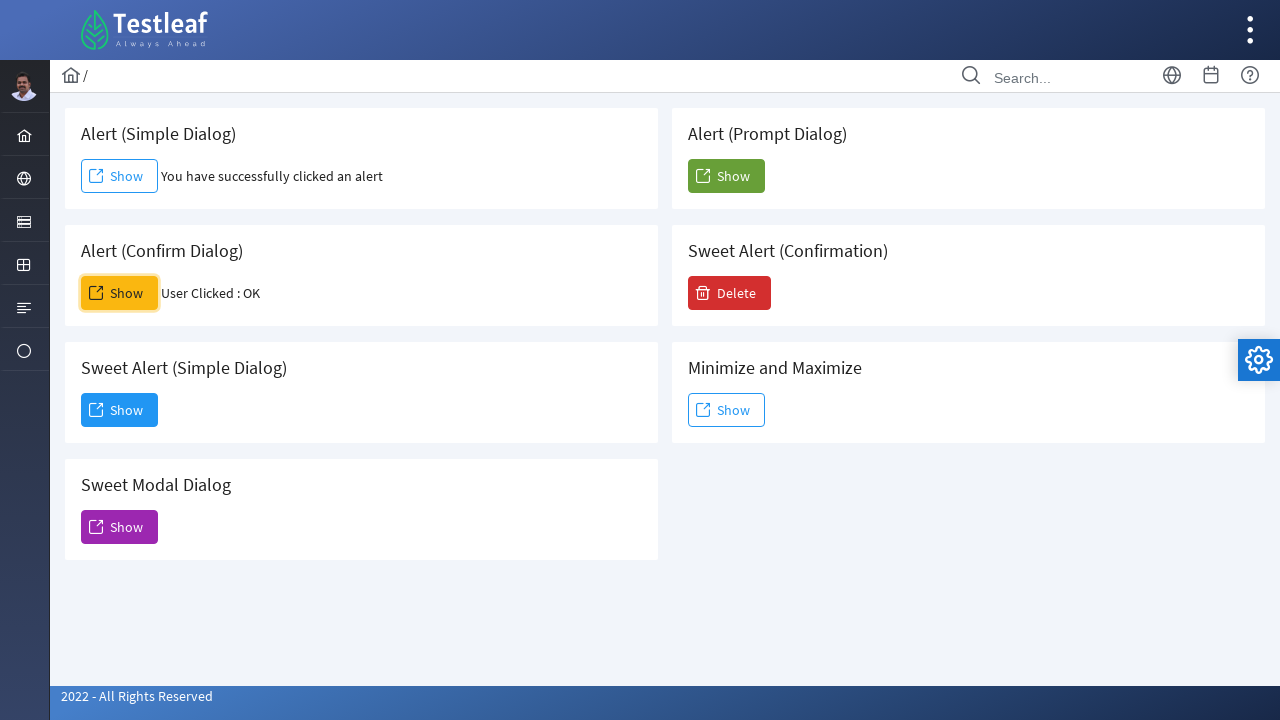

Clicked sixth button to trigger prompt alert at (726, 176) on (//span[@class='ui-button-text ui-c'])[6]
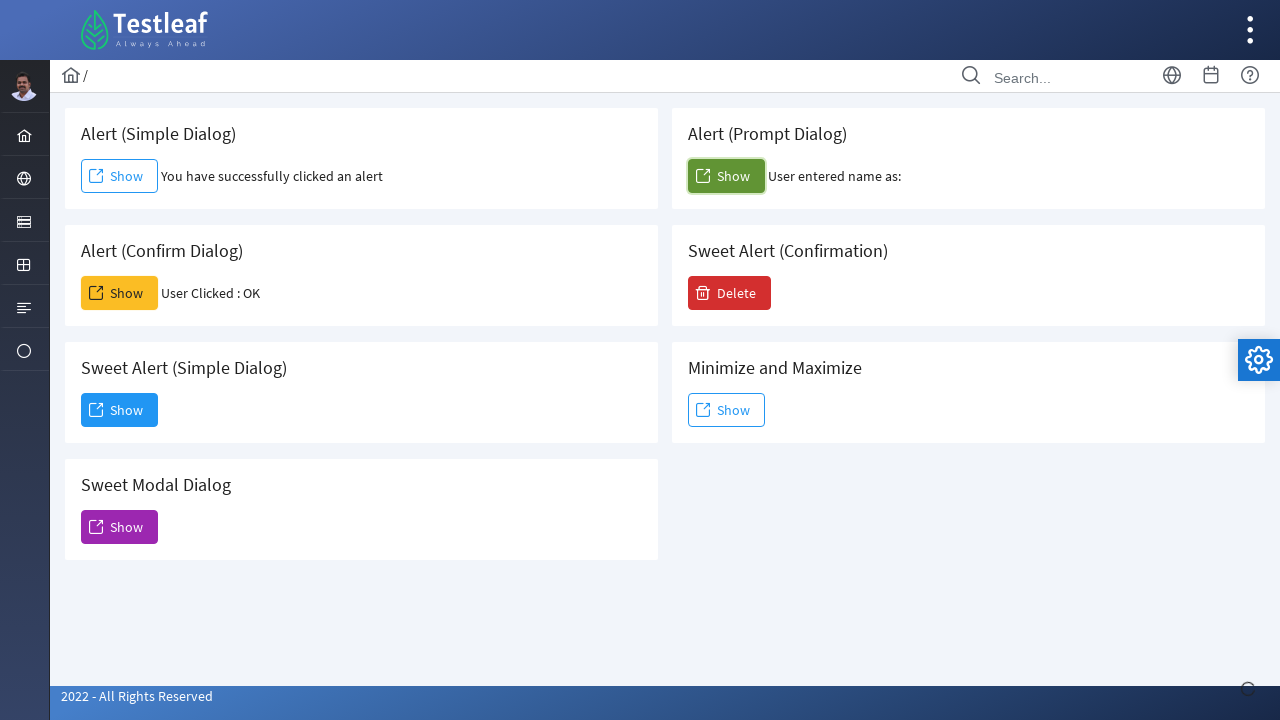

Waited for prompt alert to be processed
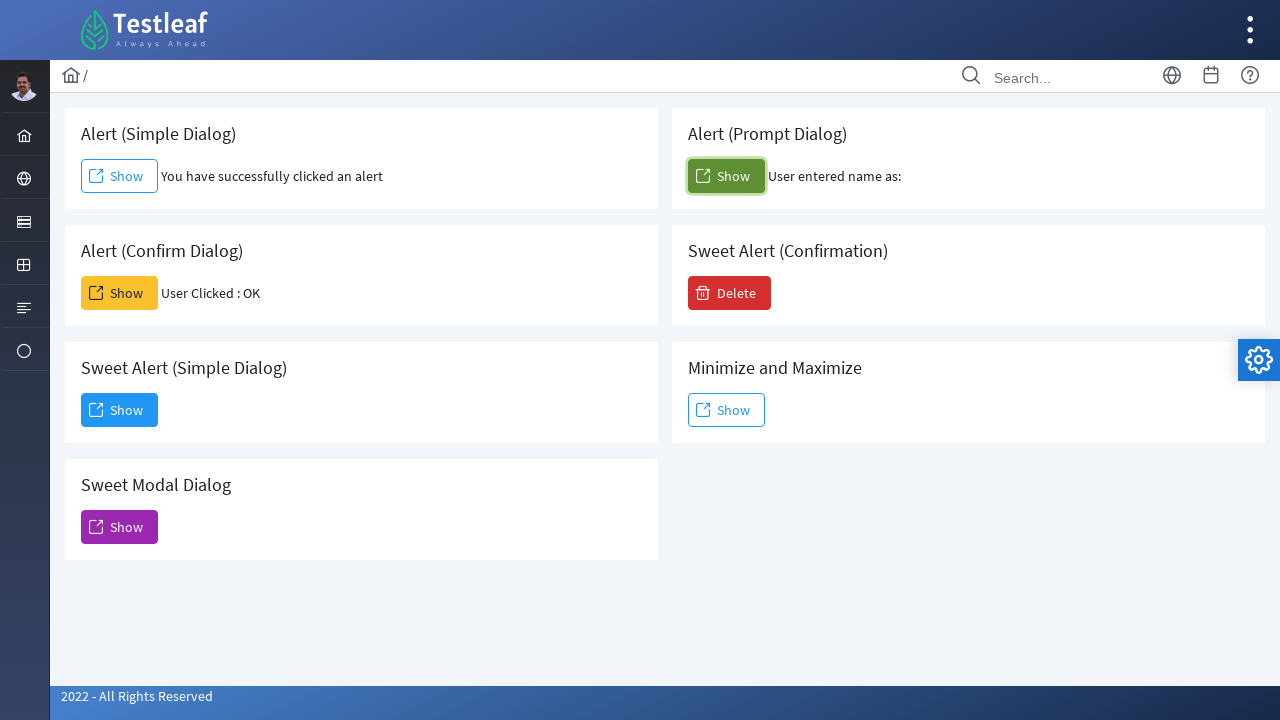

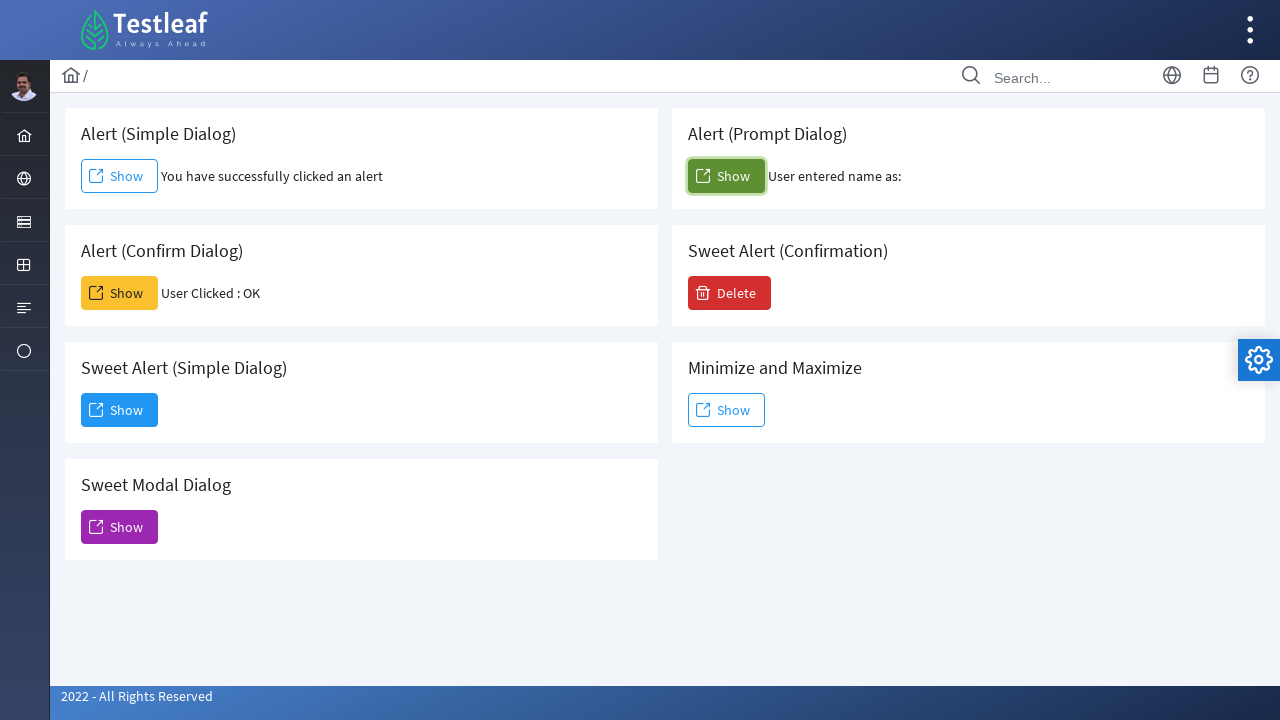